Tests number input field functionality by entering values, clearing the field, and entering new values

Starting URL: http://the-internet.herokuapp.com/inputs

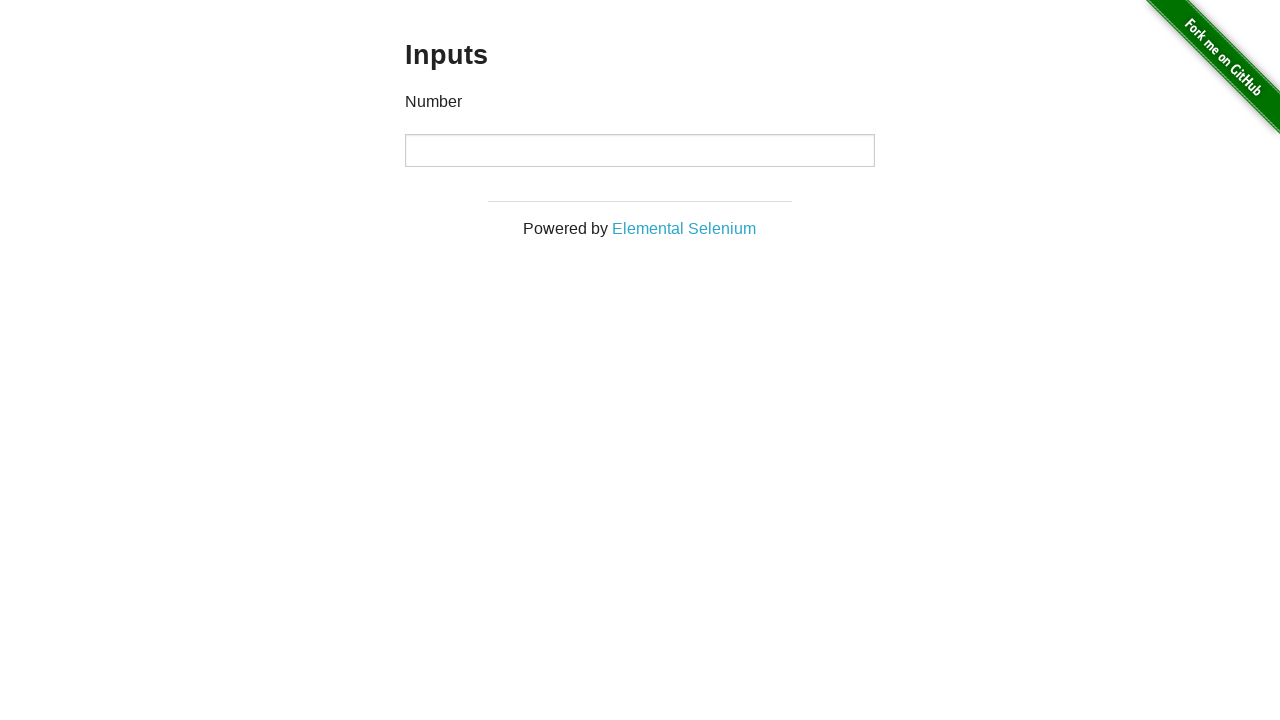

Number input field is visible and ready
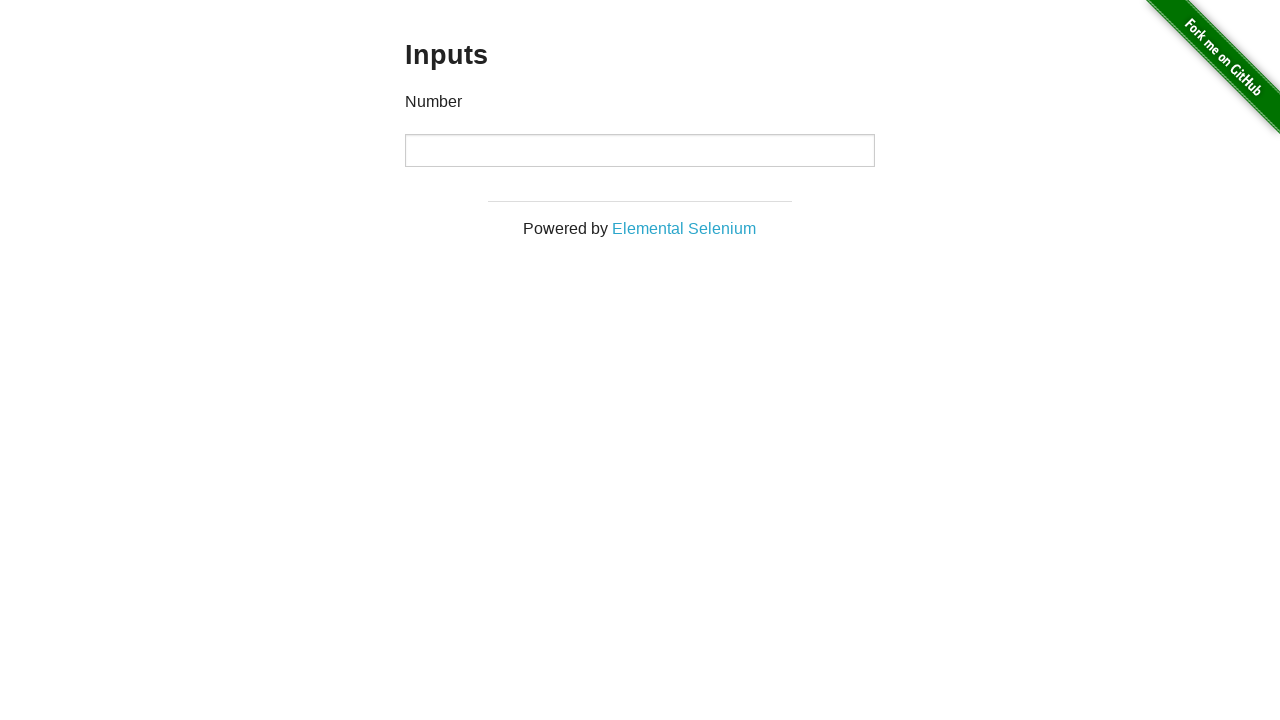

Entered first value '1000' into number input field on input[type='number']
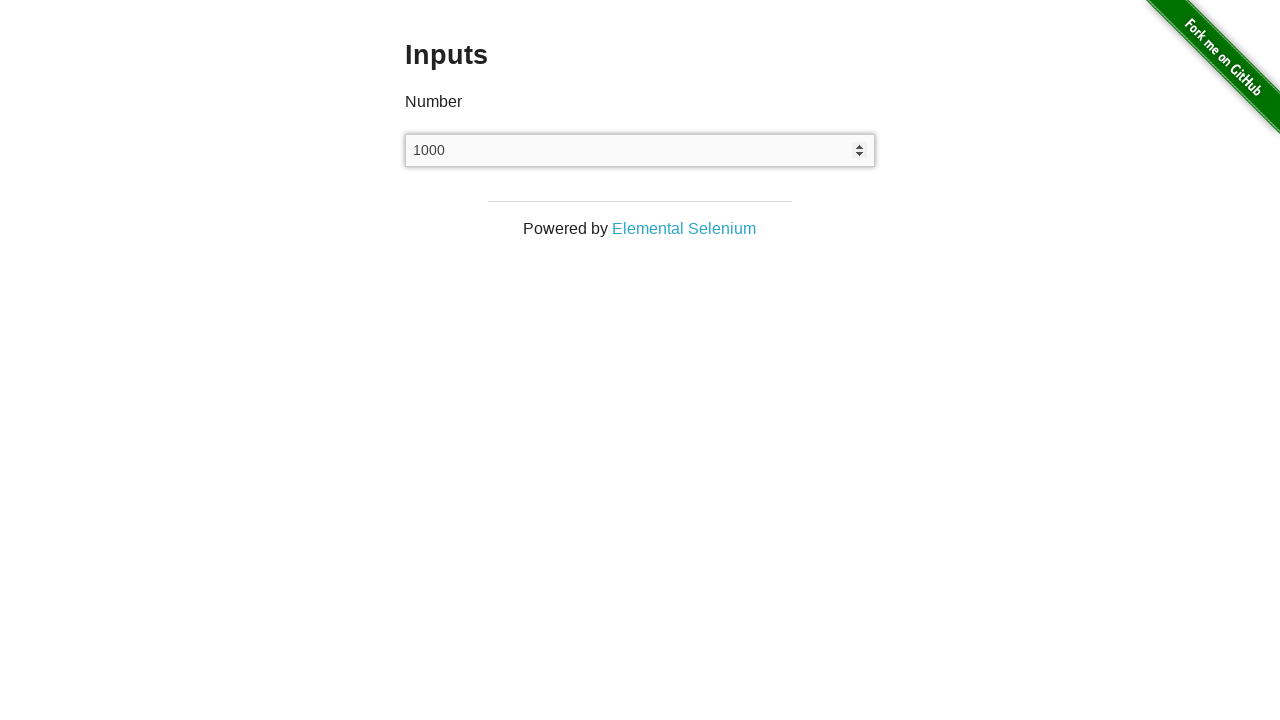

Cleared the number input field on input[type='number']
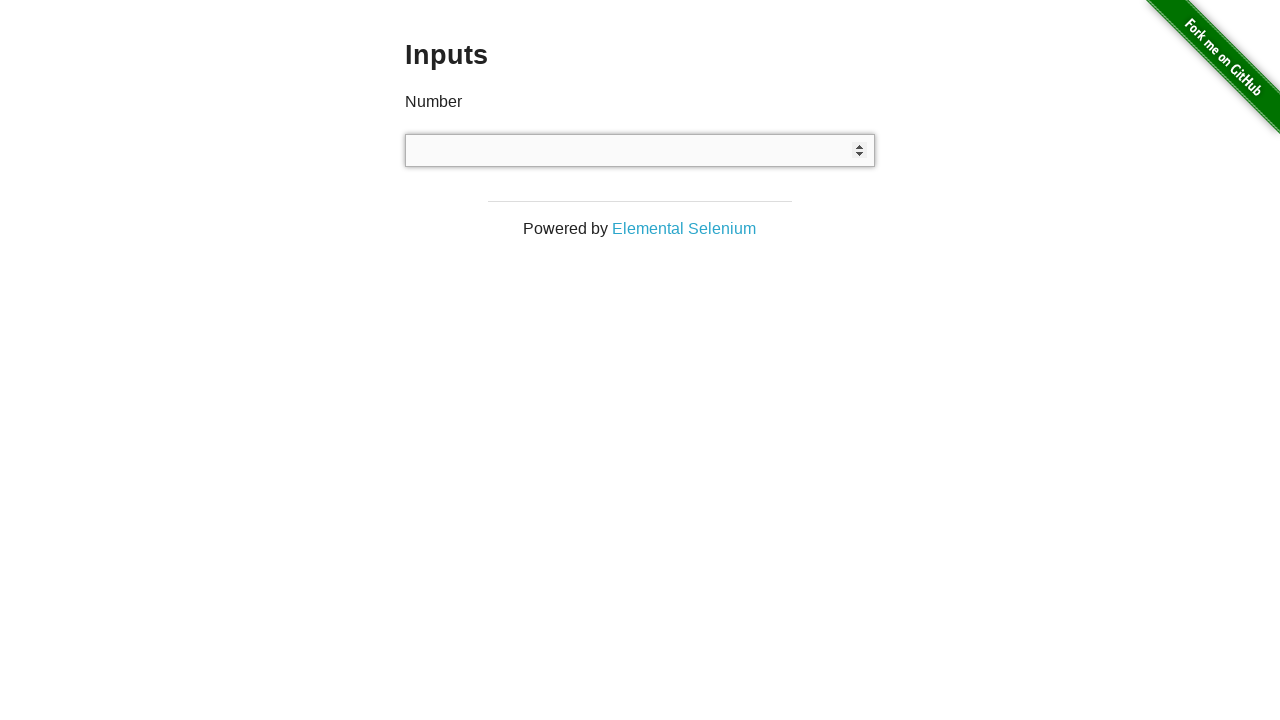

Entered second value '999' into number input field on input[type='number']
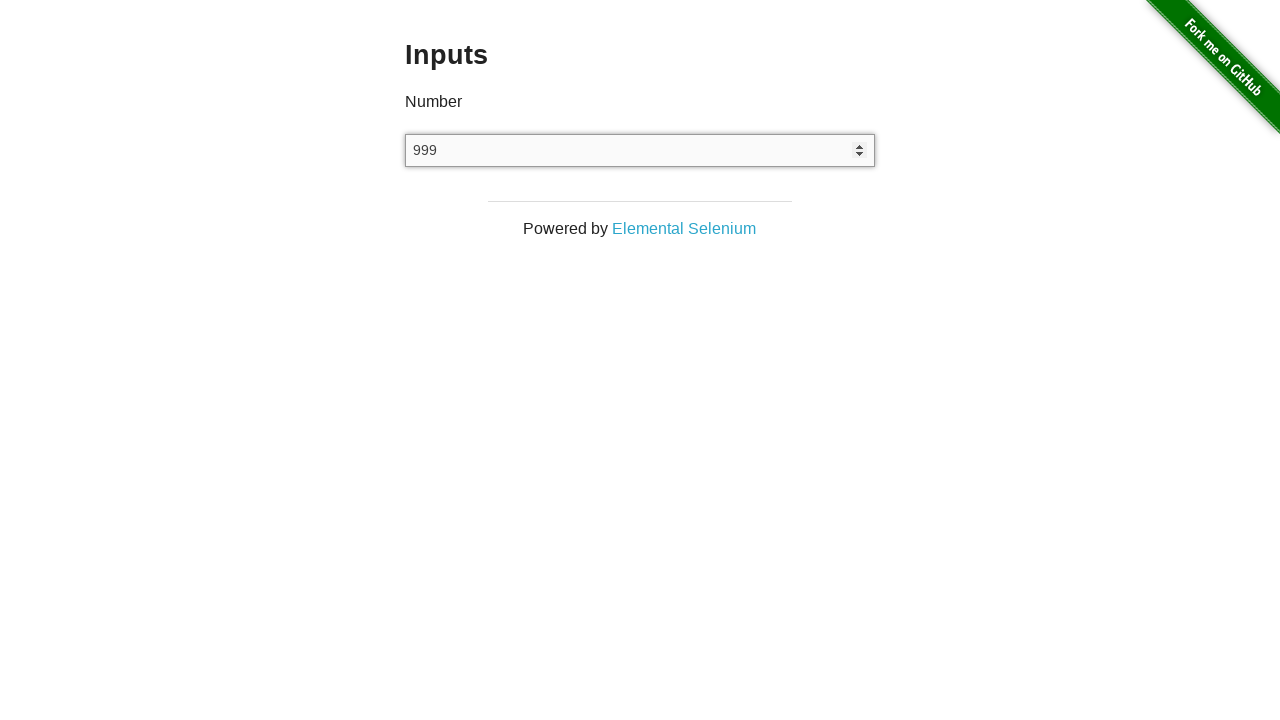

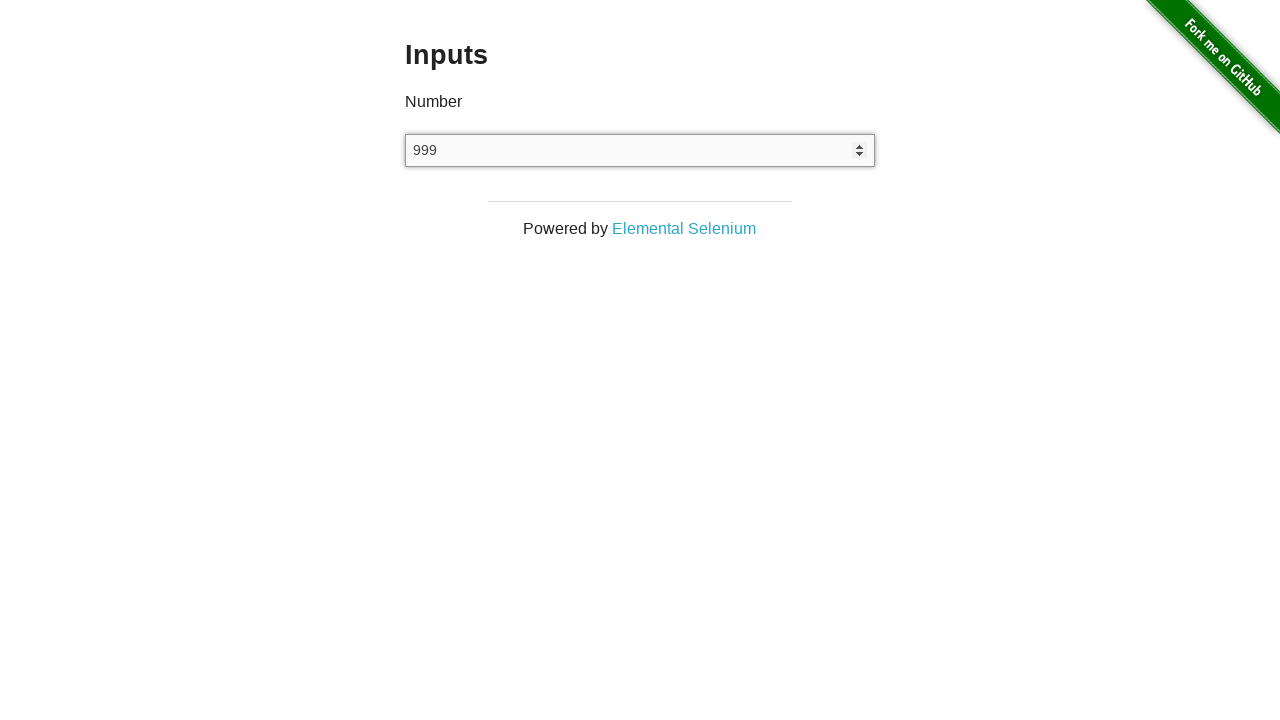